Tests drag-and-drop functionality on jQuery UI demo page by first dragging an element by offset, then dragging it to a drop target.

Starting URL: https://jqueryui.com/droppable

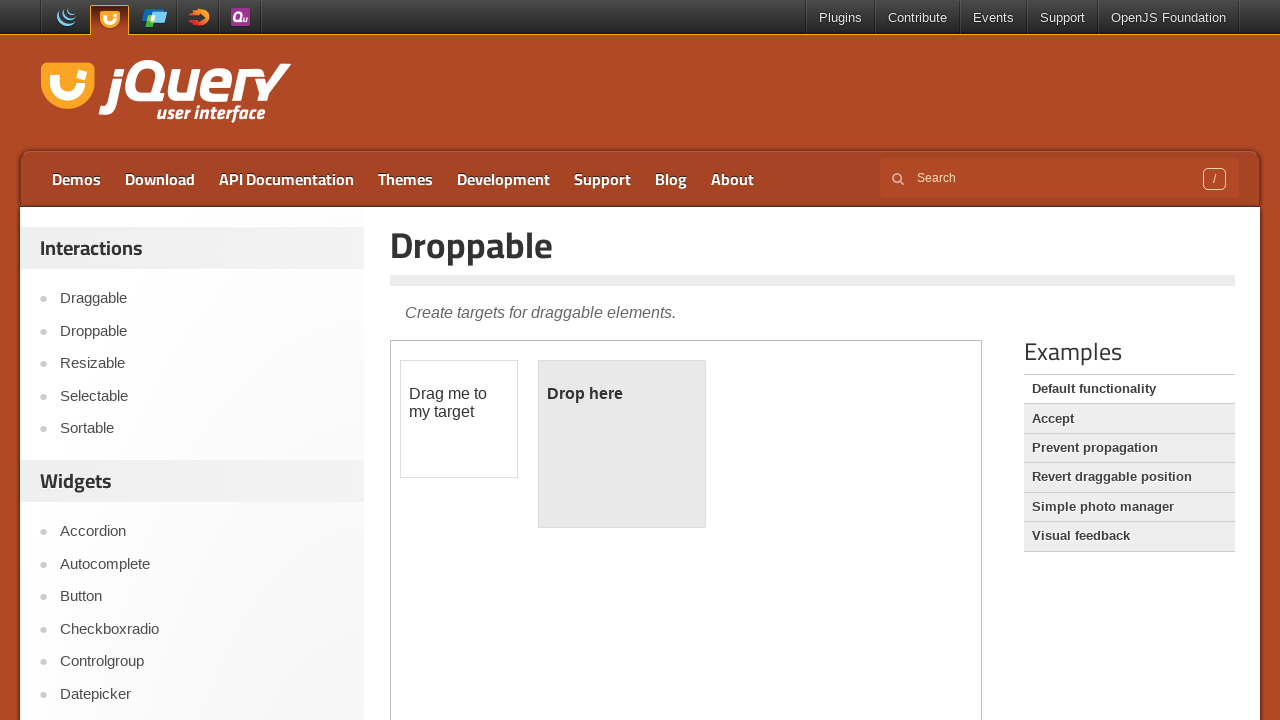

Located the demo iframe
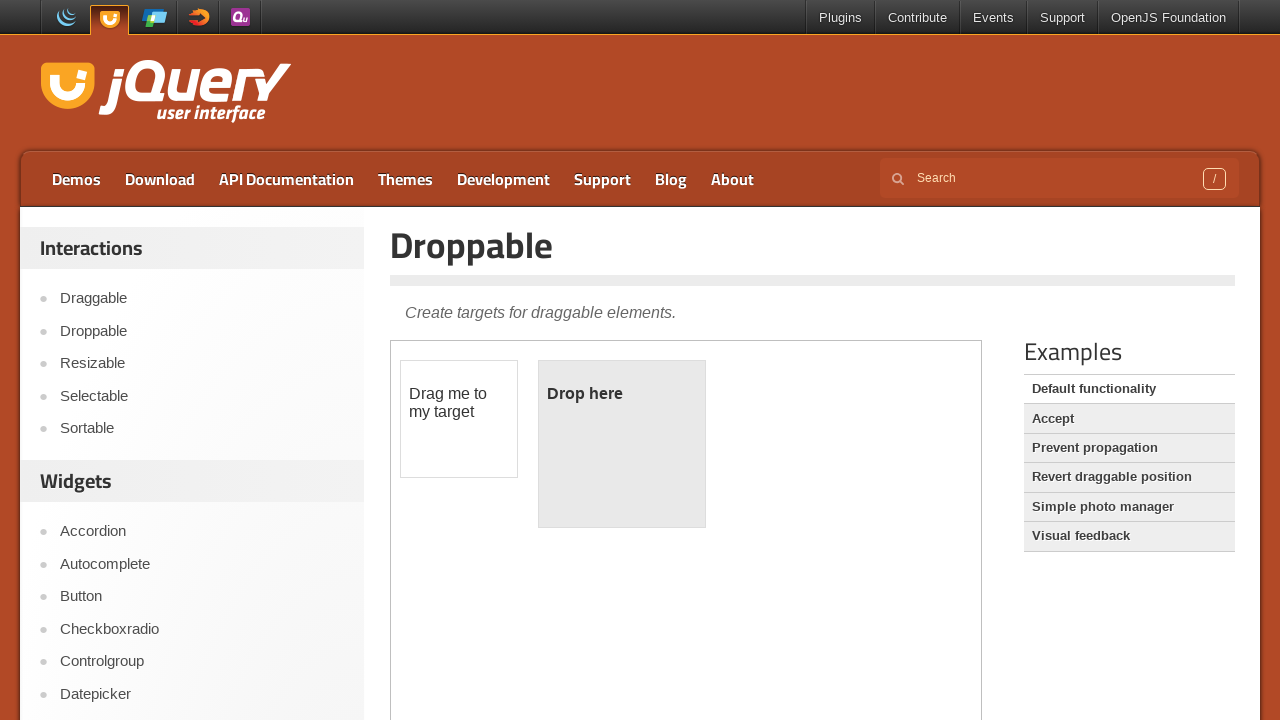

Located the draggable element (#draggable)
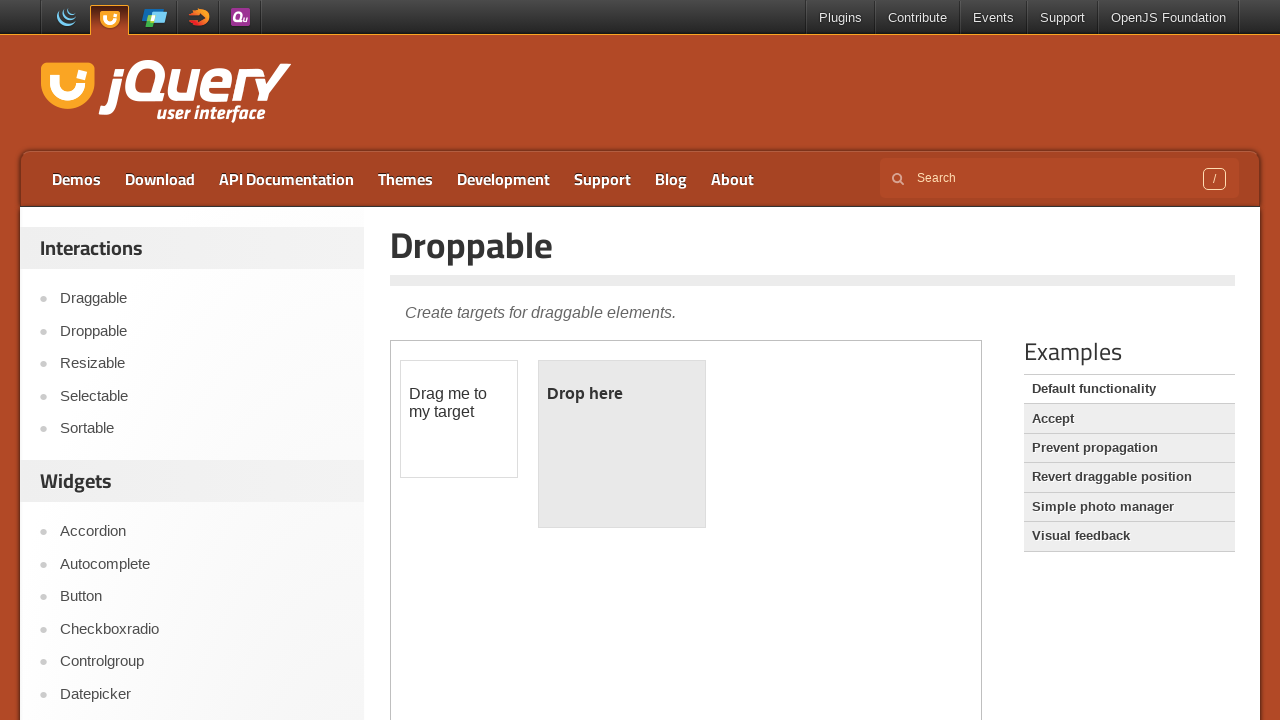

Located the droppable target element (#droppable)
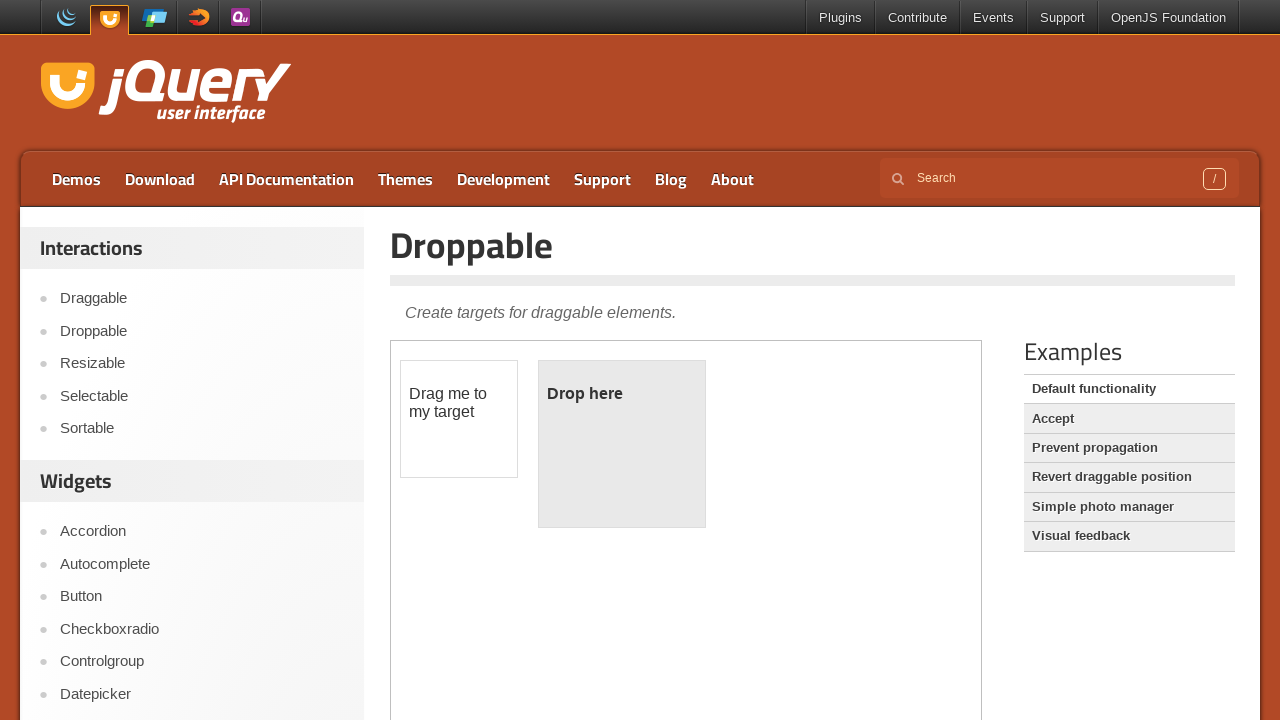

Retrieved bounding box of draggable element
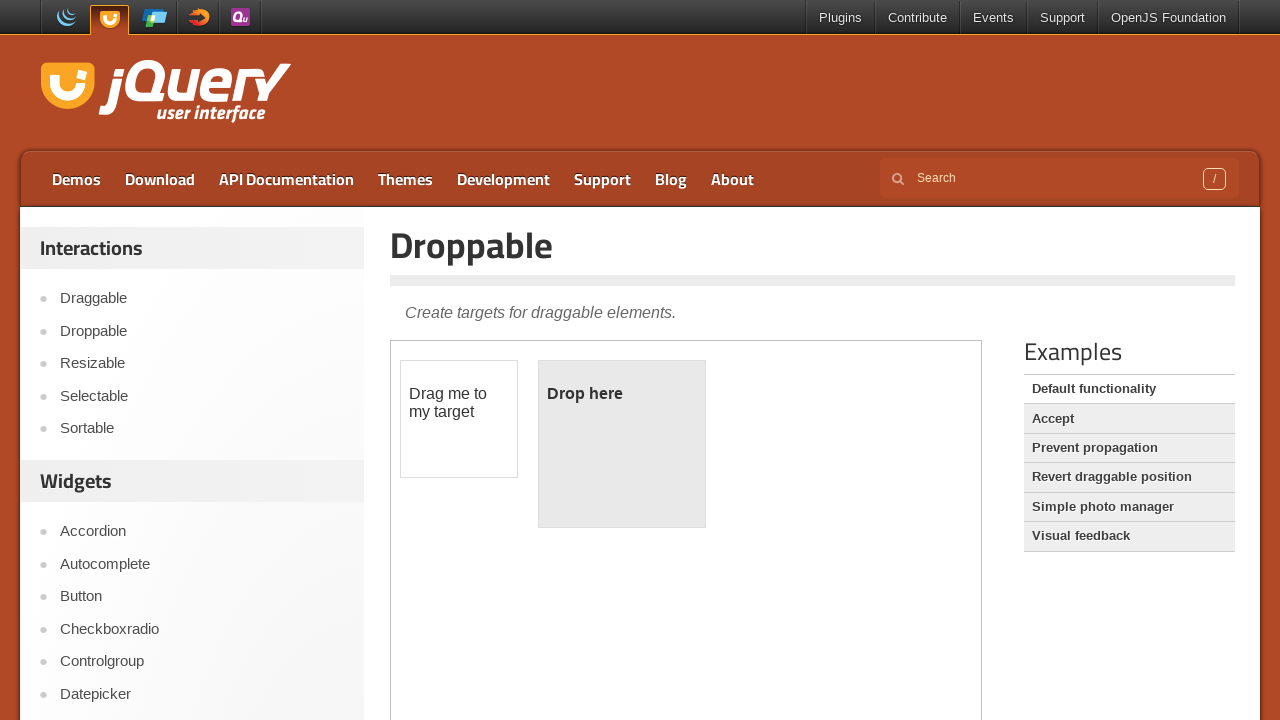

Retrieved bounding box of droppable element
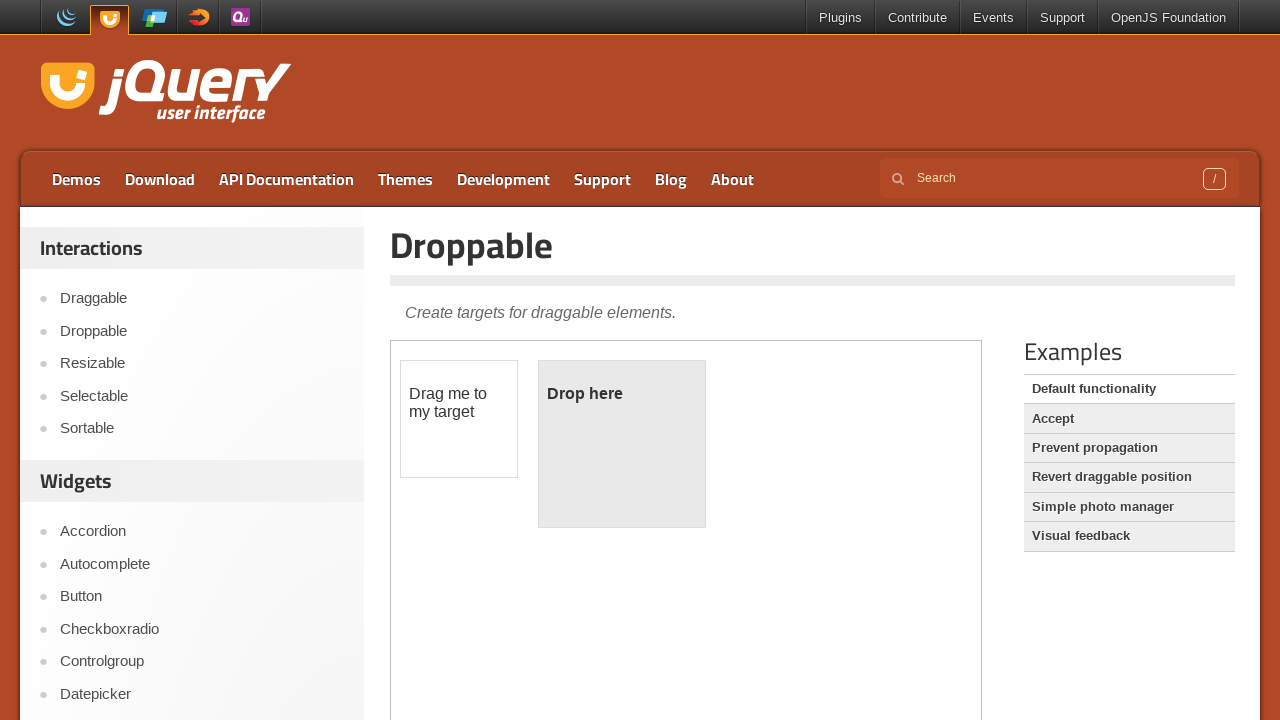

Dragged draggable element by offset (10, 10) at (411, 371)
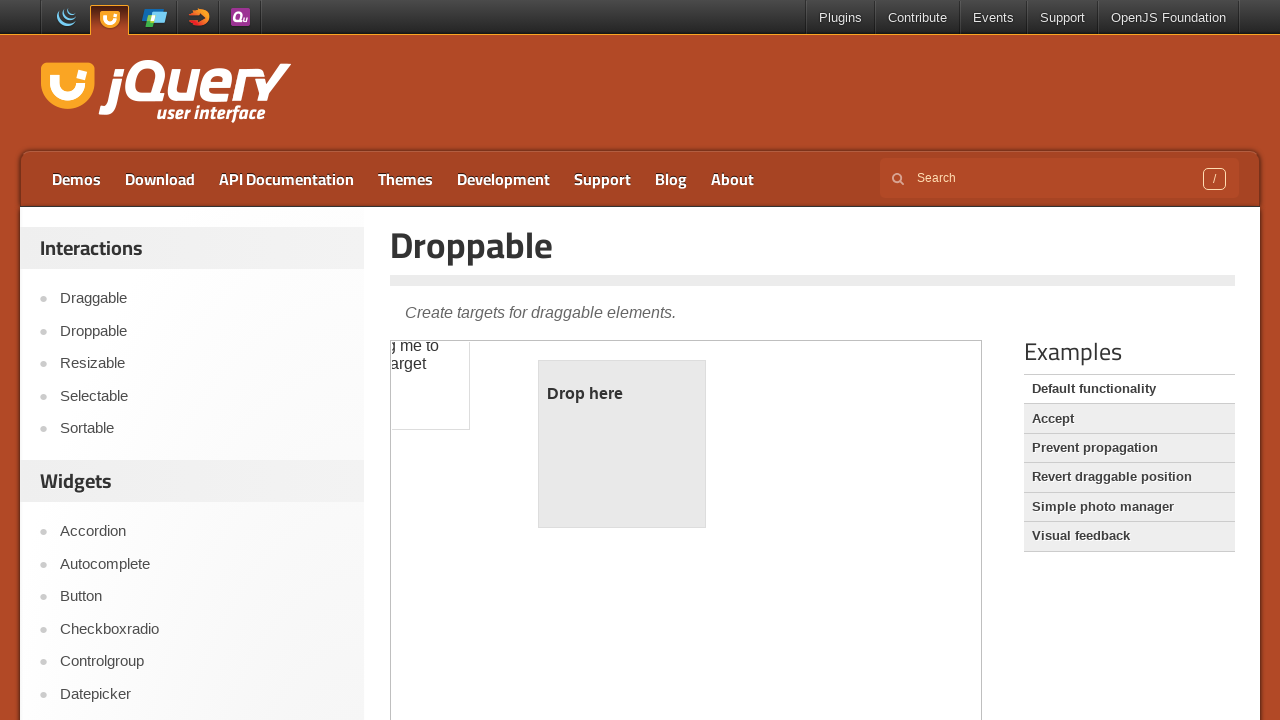

Waited 1000ms
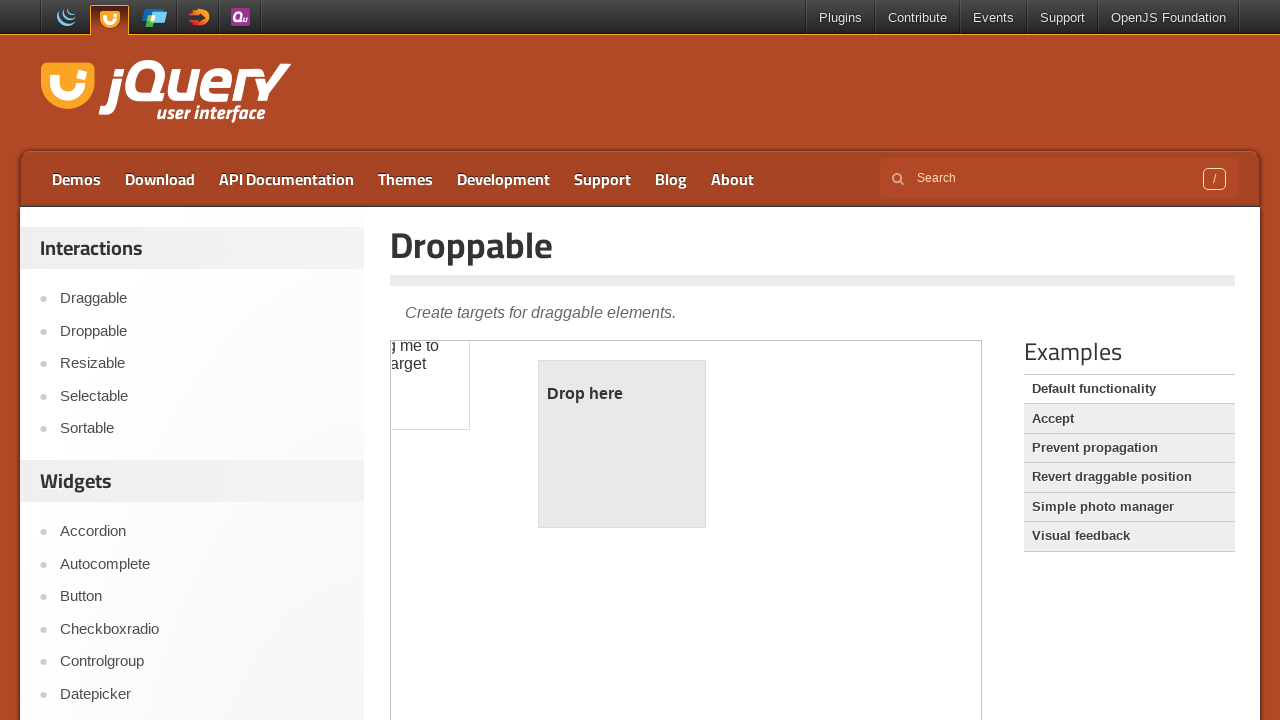

Dragged draggable element to droppable target at (622, 444)
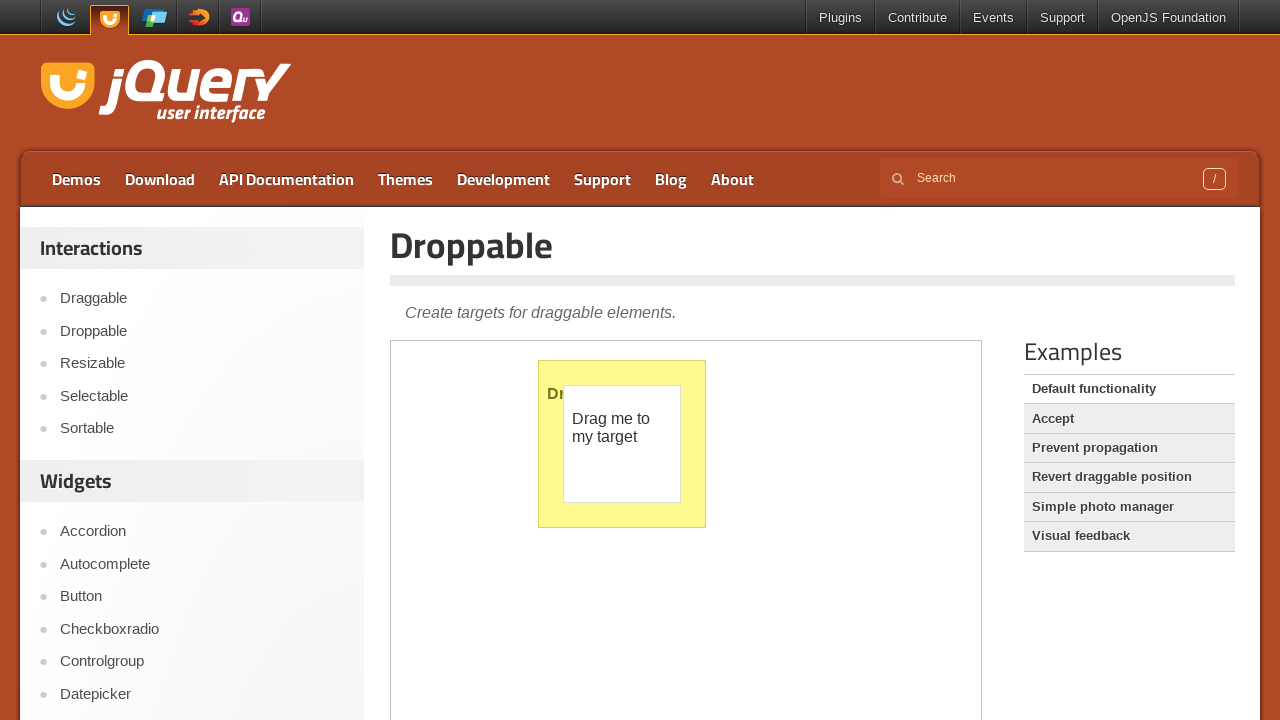

Waited 1000ms to observe drag-and-drop result
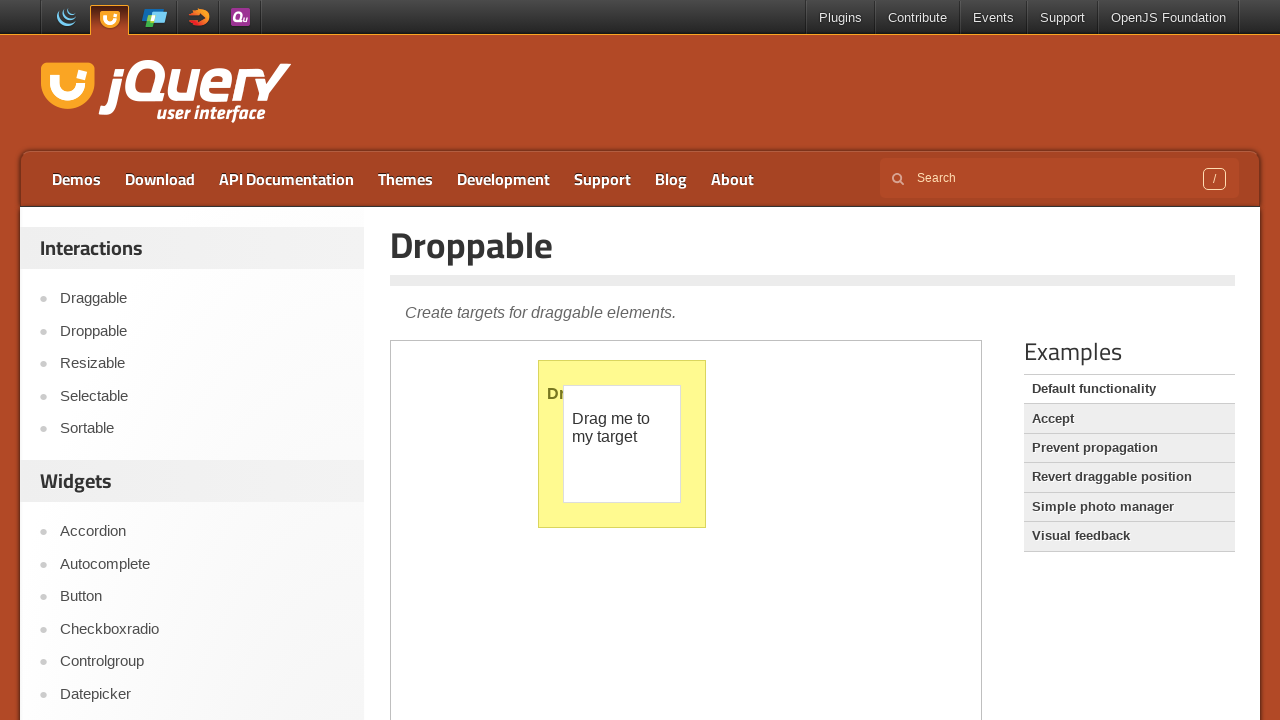

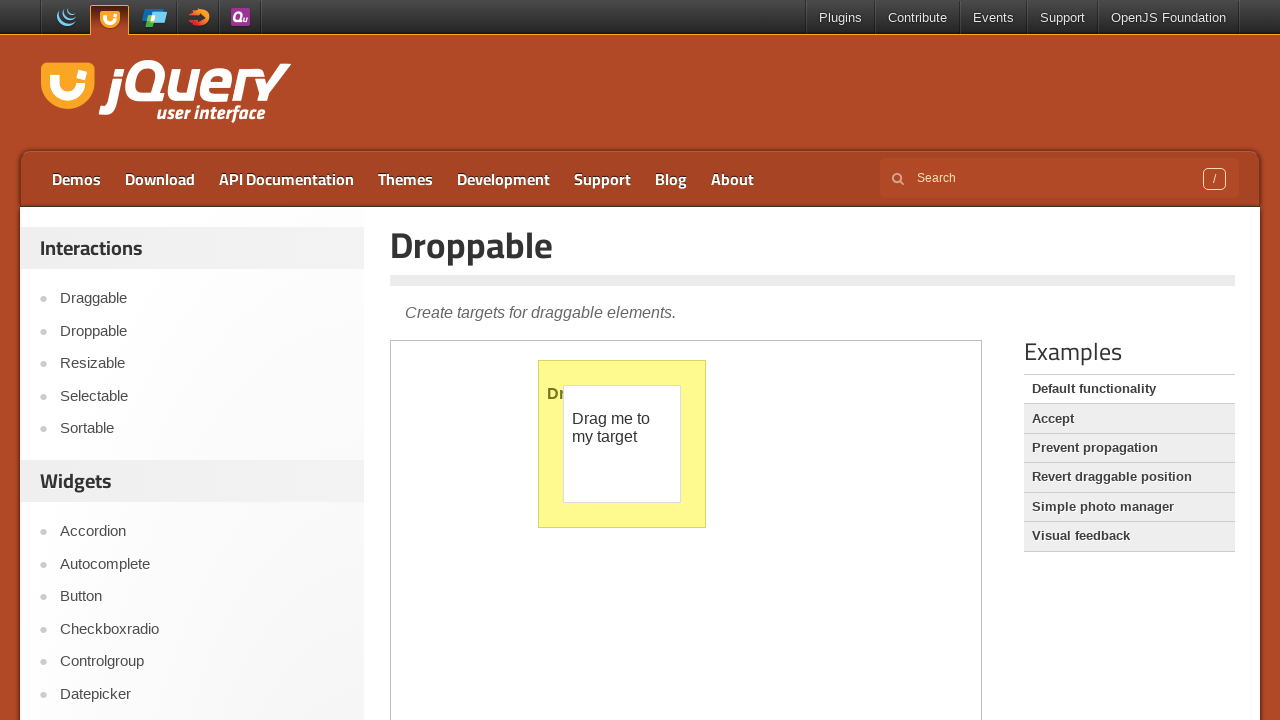